Tests drag and drop functionality by dragging a draggable element and dropping it onto a droppable target element

Starting URL: https://jqueryui.com/droppable/

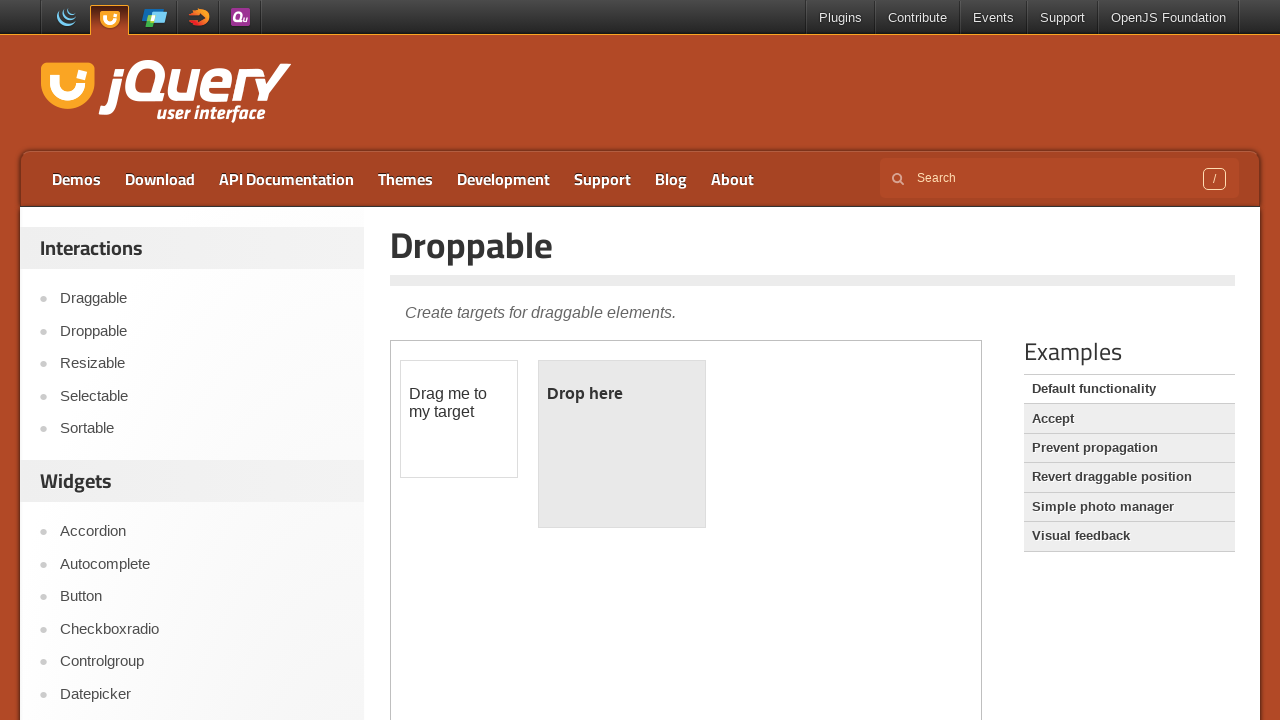

Located iframe containing drag-drop demo
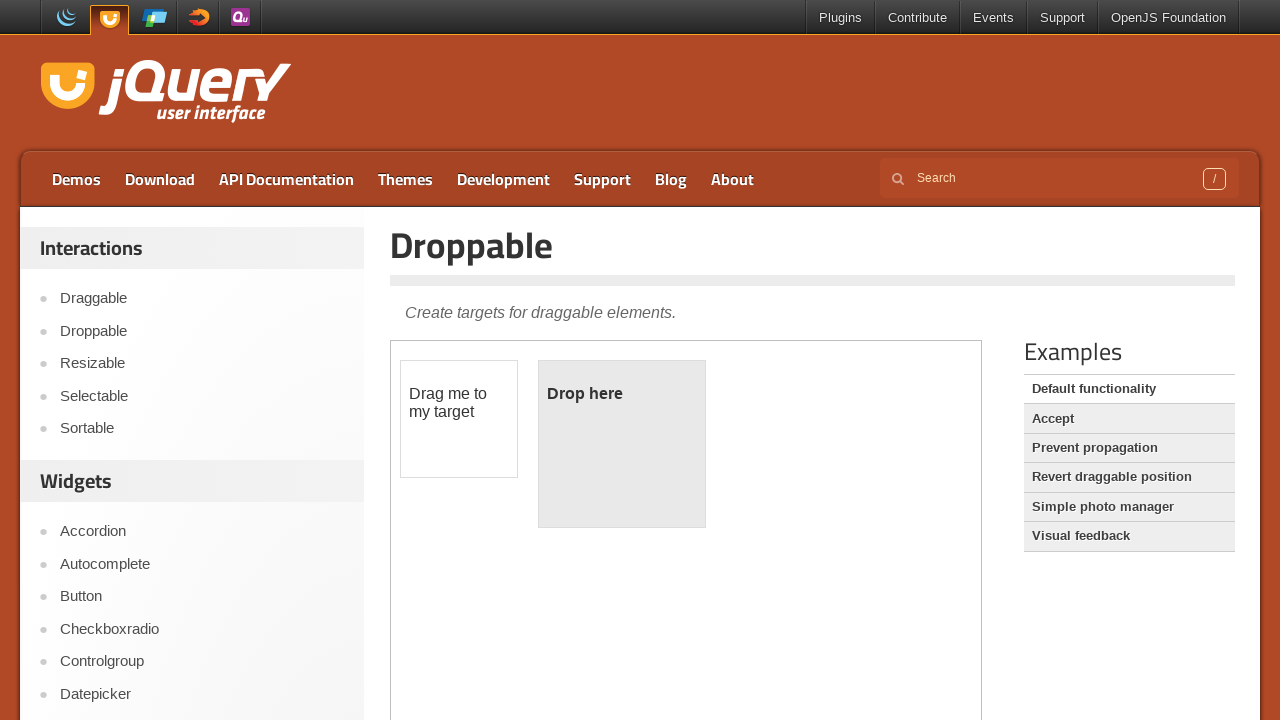

Located draggable element with id 'draggable'
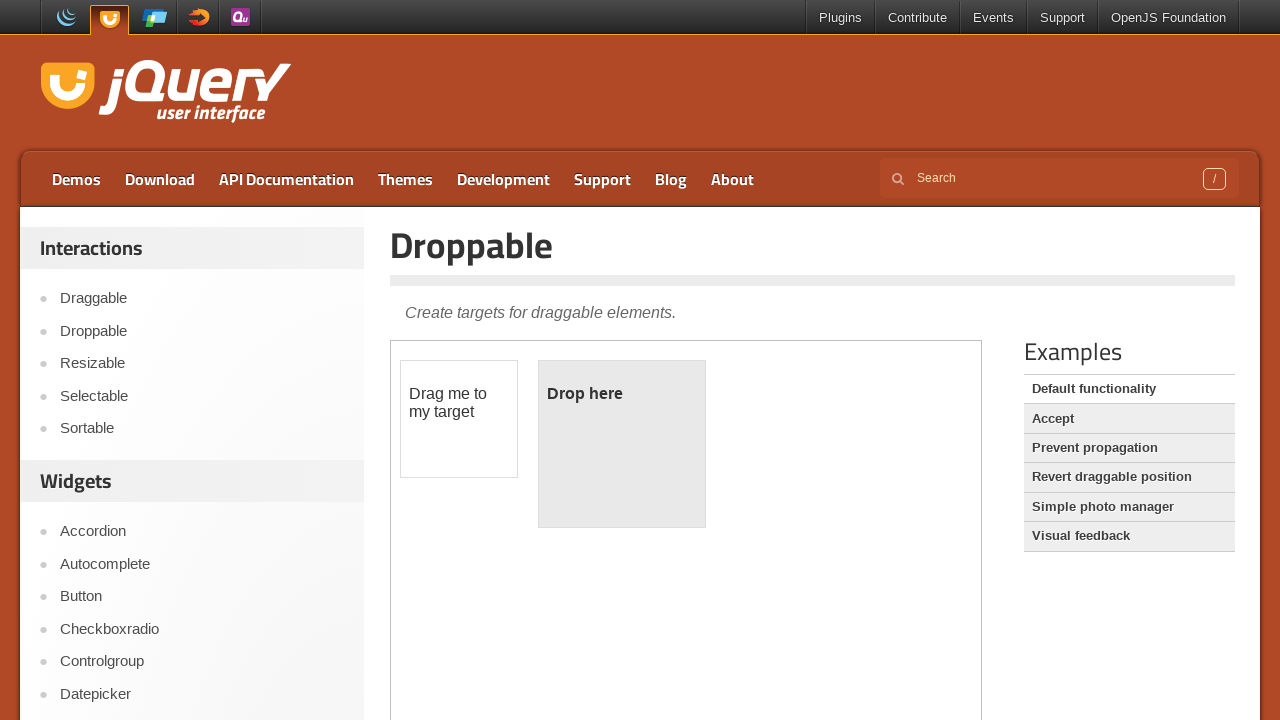

Located droppable target element with id 'droppable'
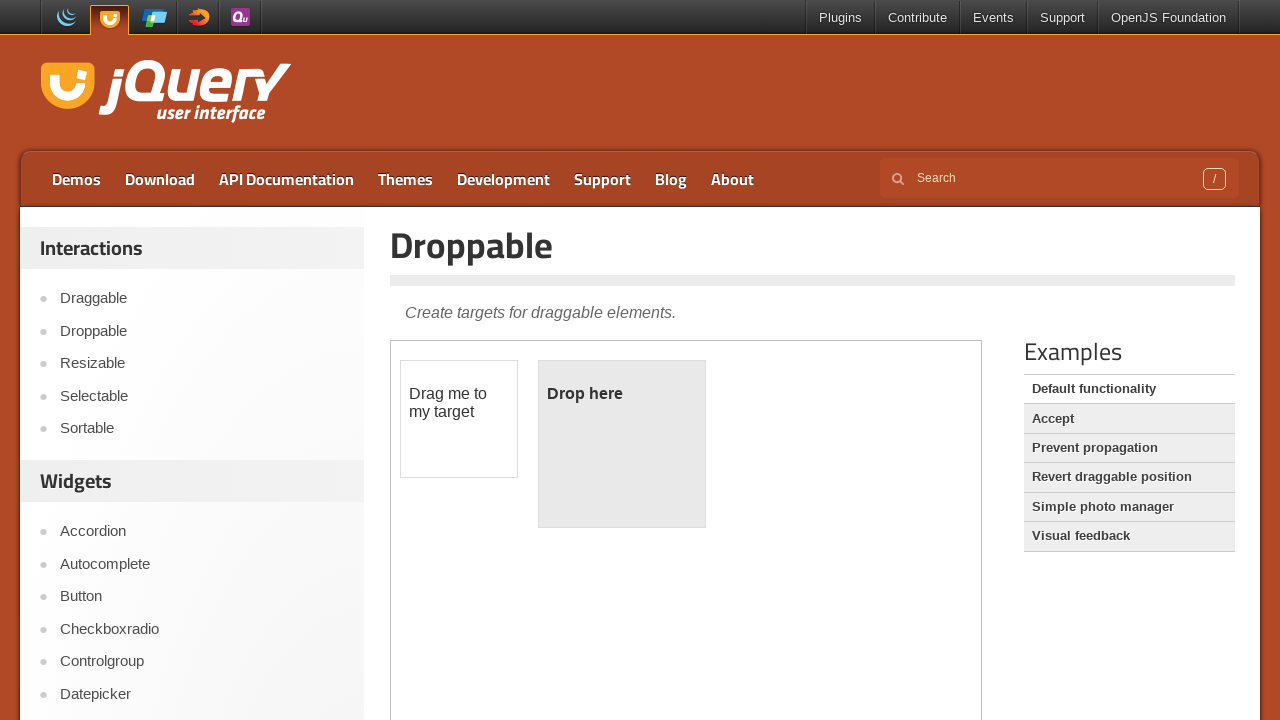

Dragged draggable element and dropped it onto droppable target at (622, 444)
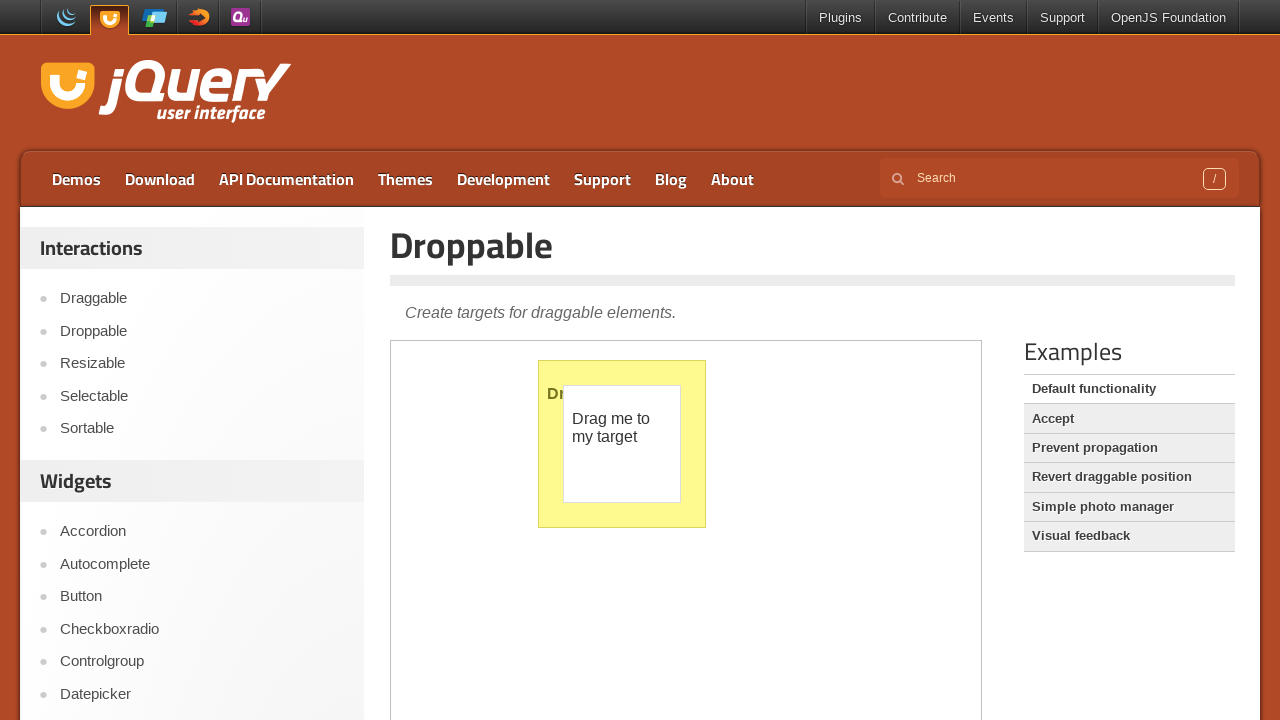

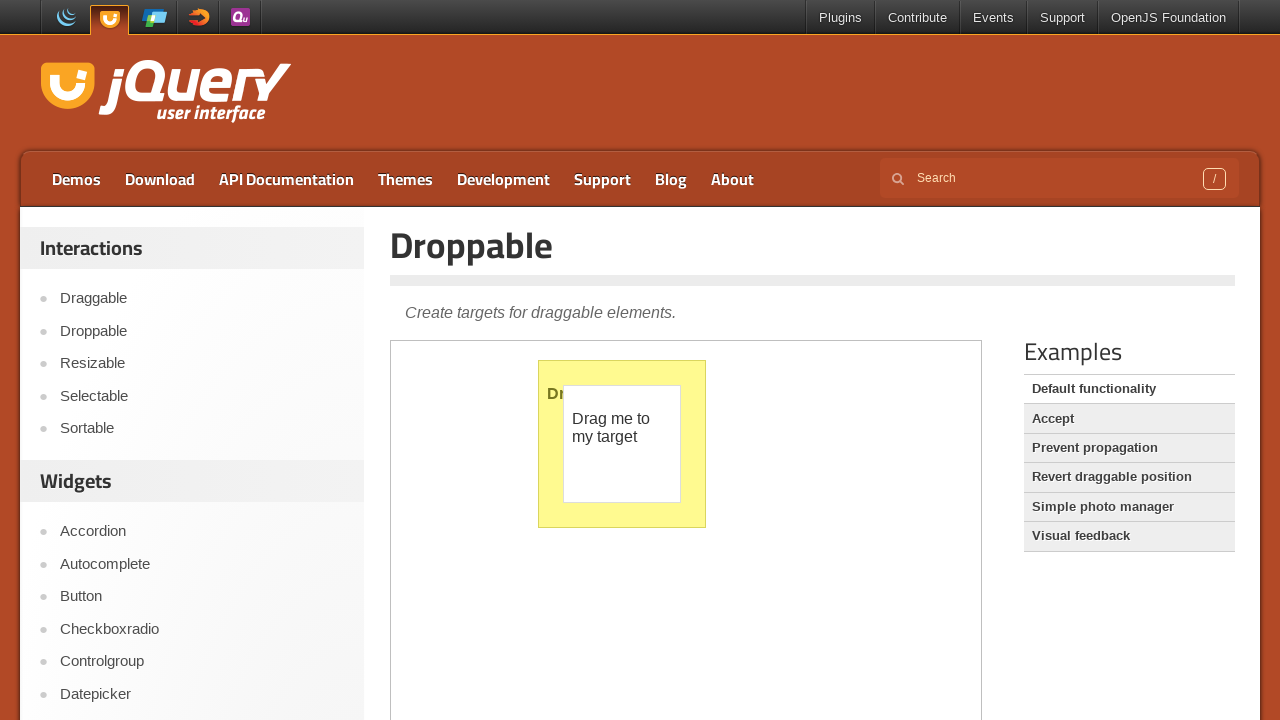